Tests that the "complete all" checkbox updates its state when individual items are completed or cleared.

Starting URL: https://demo.playwright.dev/todomvc

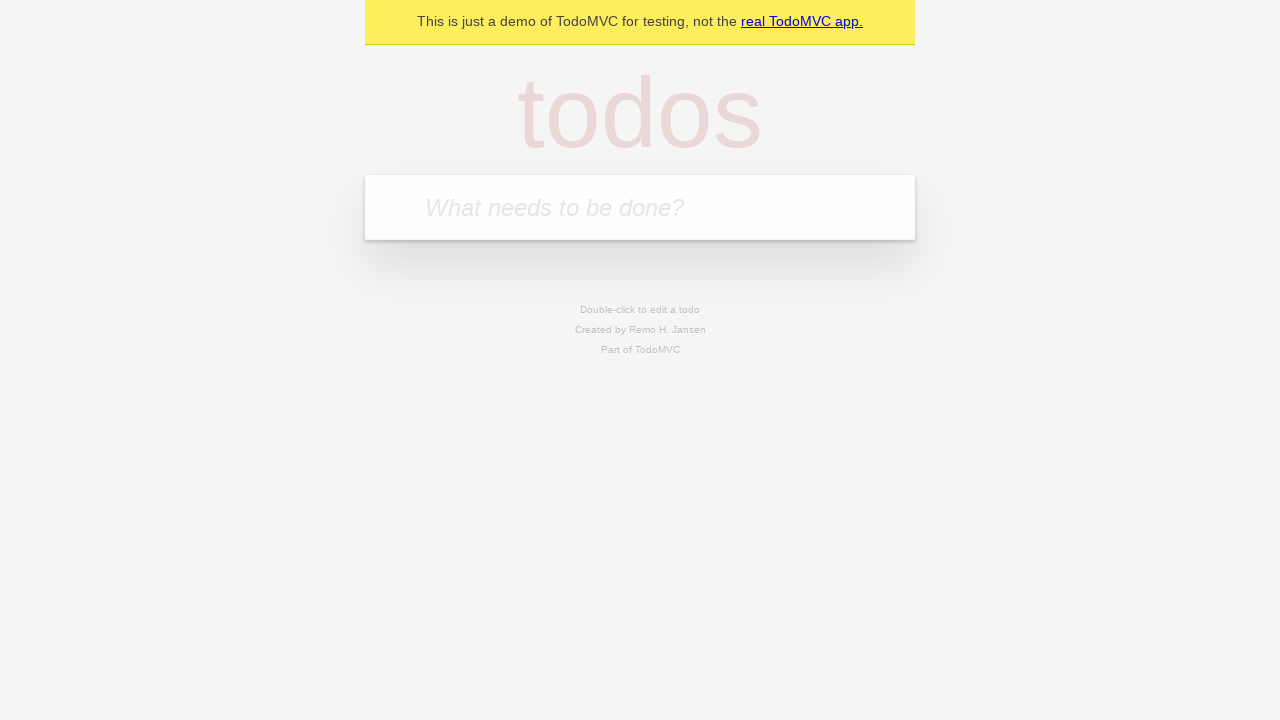

Filled first todo input with 'buy some cheese' on internal:attr=[placeholder="What needs to be done?"i]
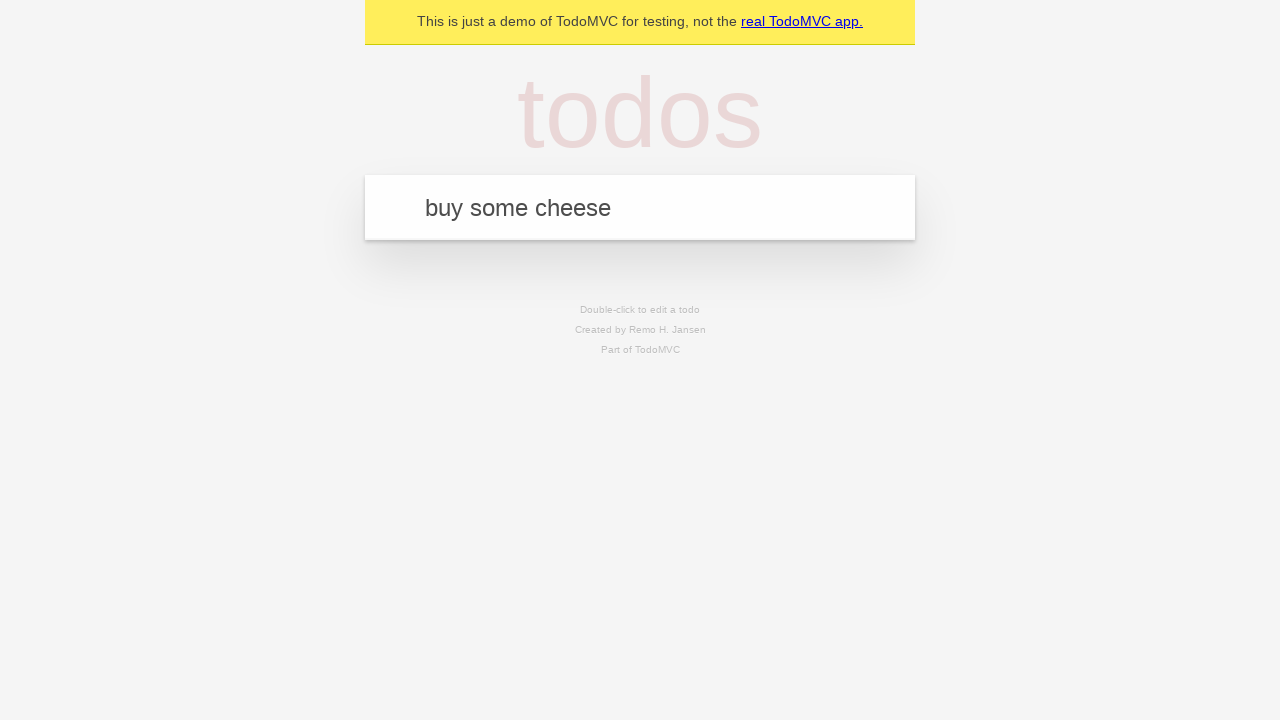

Pressed Enter to create first todo on internal:attr=[placeholder="What needs to be done?"i]
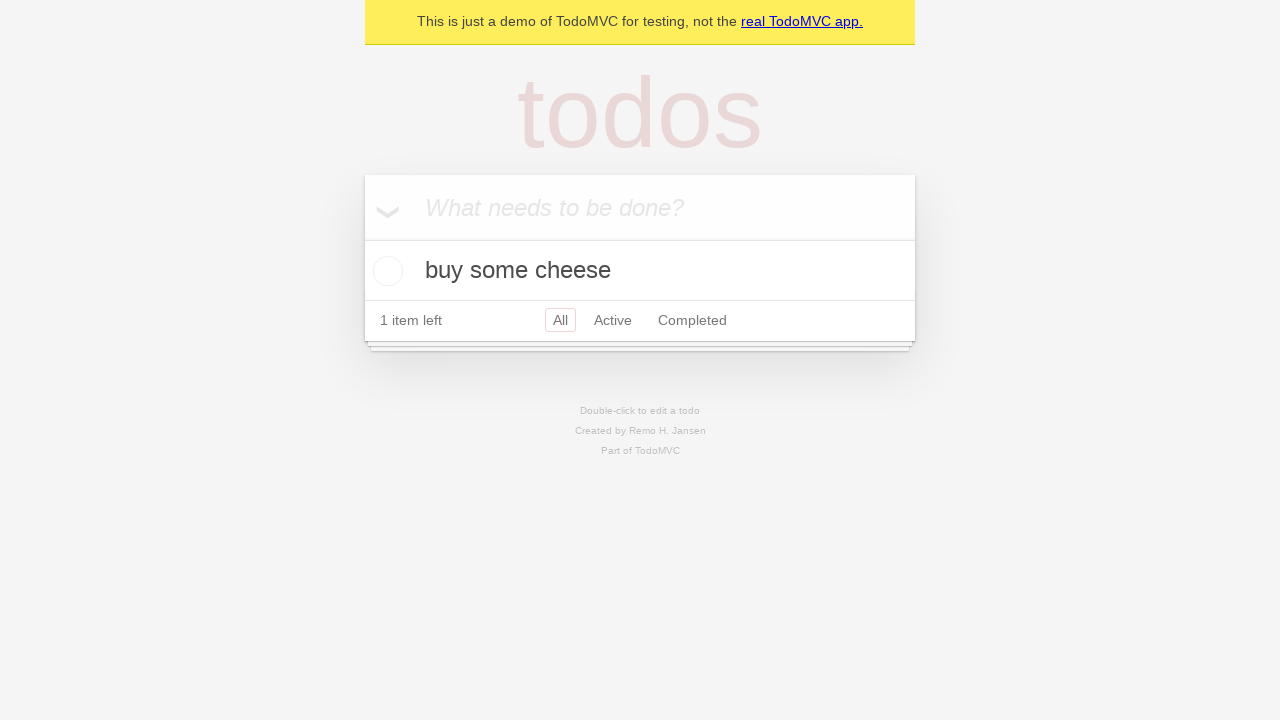

Filled second todo input with 'feed the cat' on internal:attr=[placeholder="What needs to be done?"i]
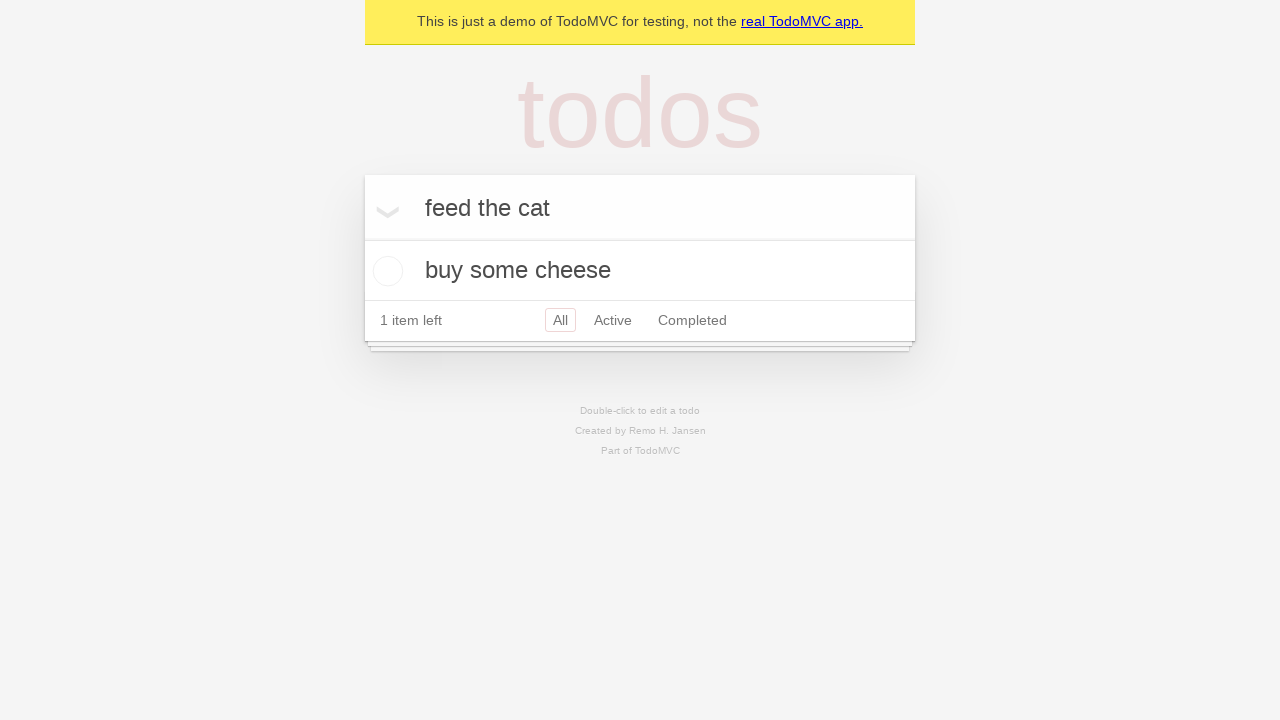

Pressed Enter to create second todo on internal:attr=[placeholder="What needs to be done?"i]
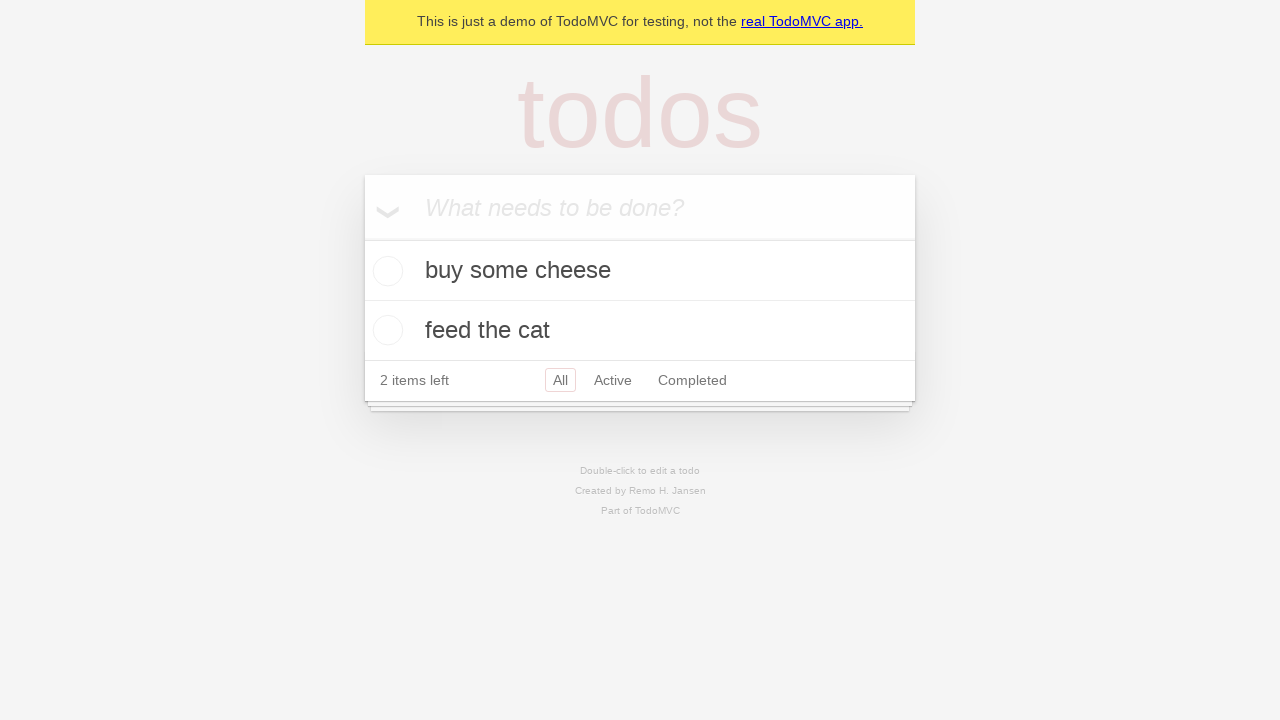

Filled third todo input with 'book a doctors appointment' on internal:attr=[placeholder="What needs to be done?"i]
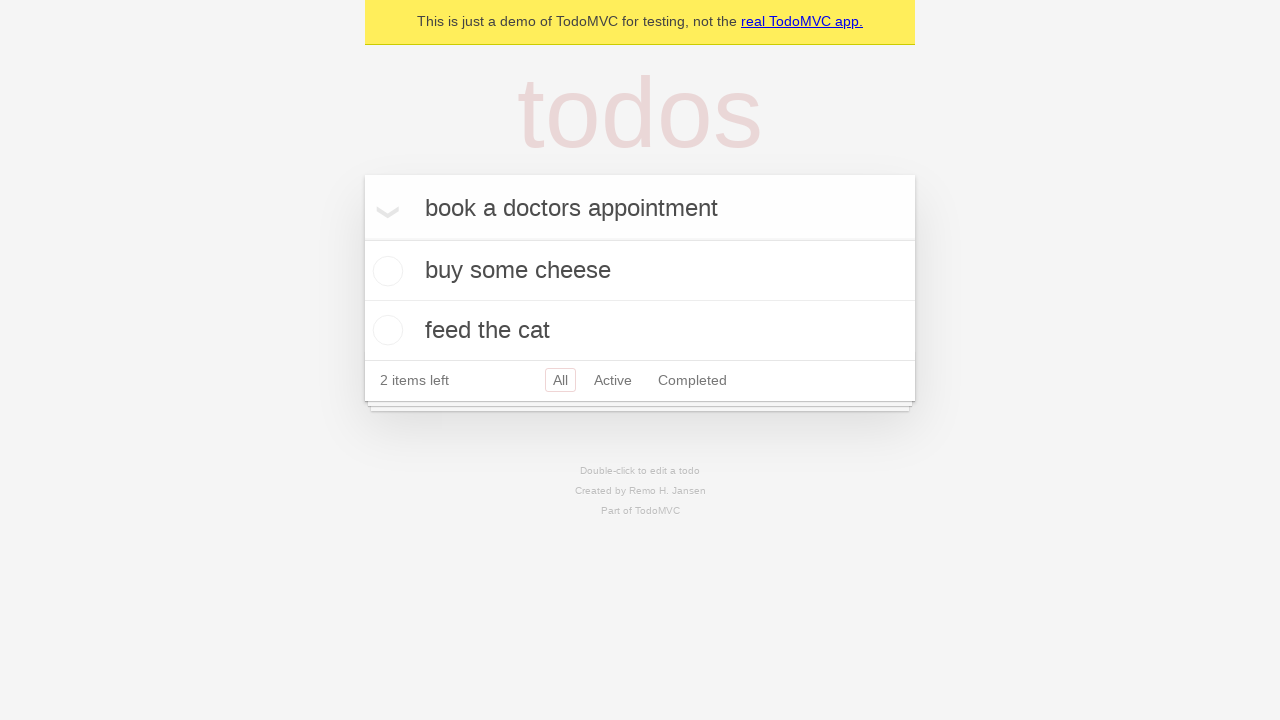

Pressed Enter to create third todo on internal:attr=[placeholder="What needs to be done?"i]
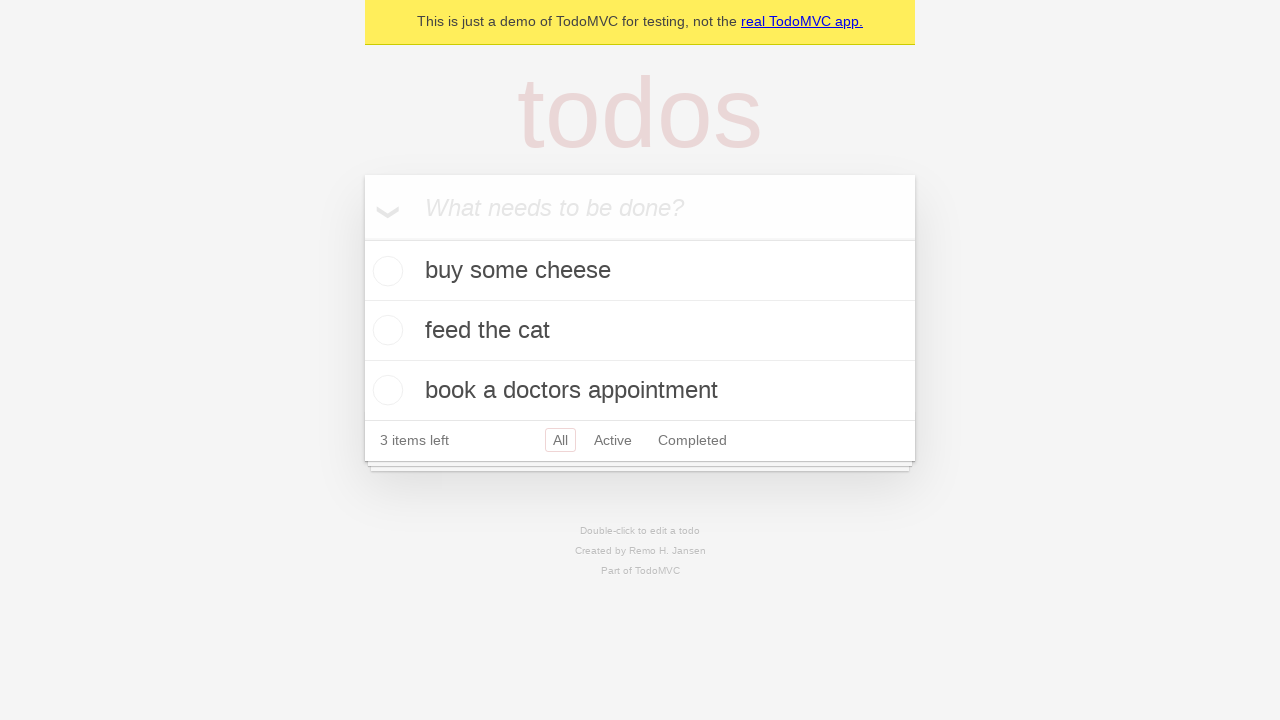

Checked 'Mark all as complete' checkbox at (362, 238) on internal:label="Mark all as complete"i
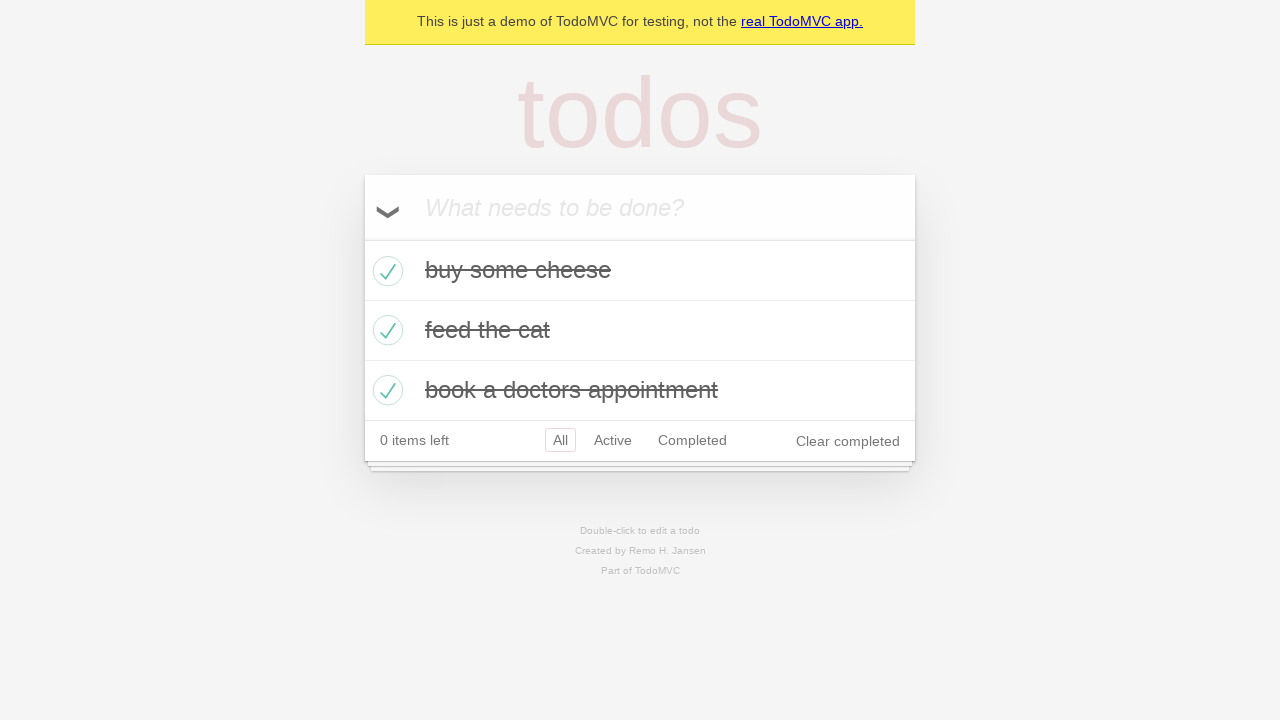

Unchecked first todo item at (385, 271) on internal:testid=[data-testid="todo-item"s] >> nth=0 >> internal:role=checkbox
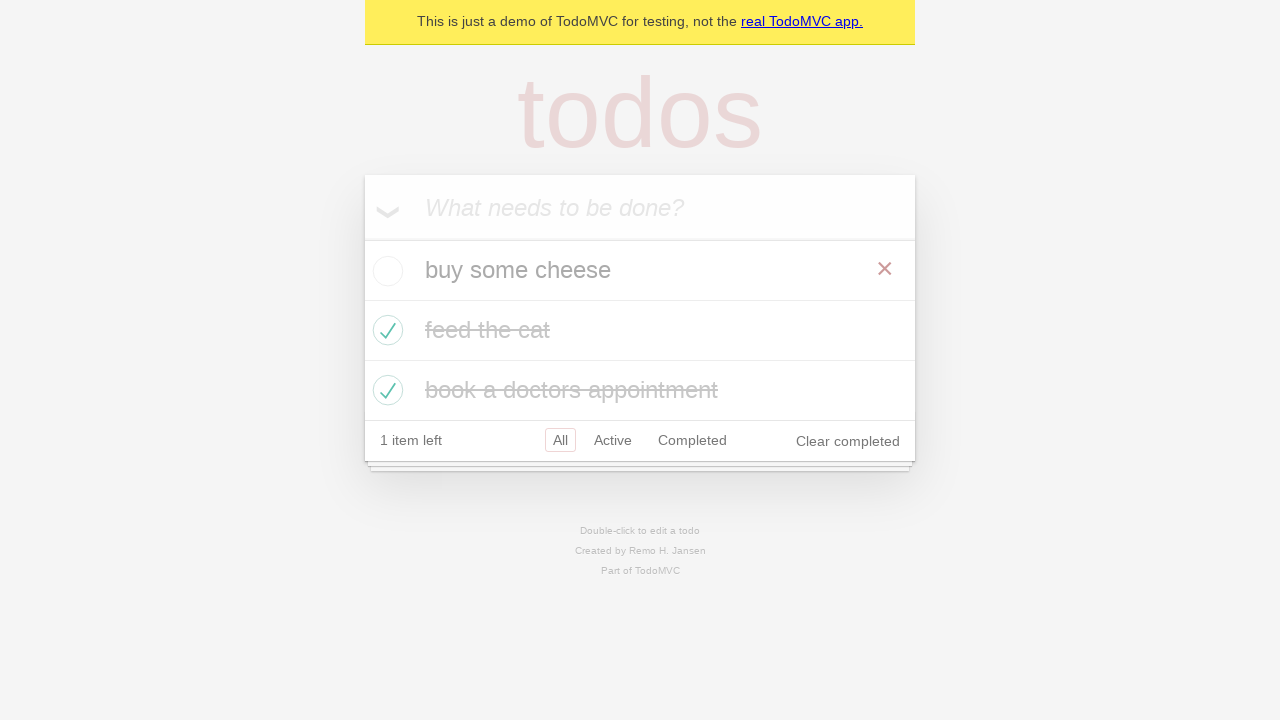

Checked first todo item again at (385, 271) on internal:testid=[data-testid="todo-item"s] >> nth=0 >> internal:role=checkbox
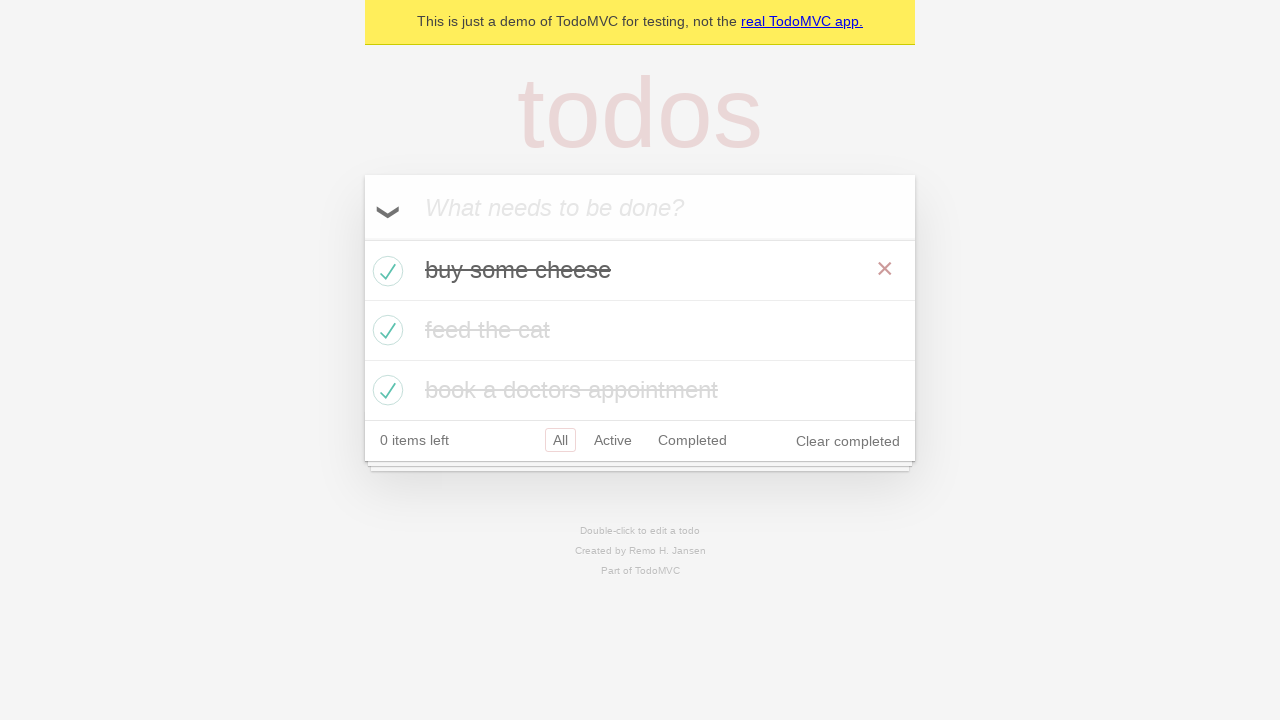

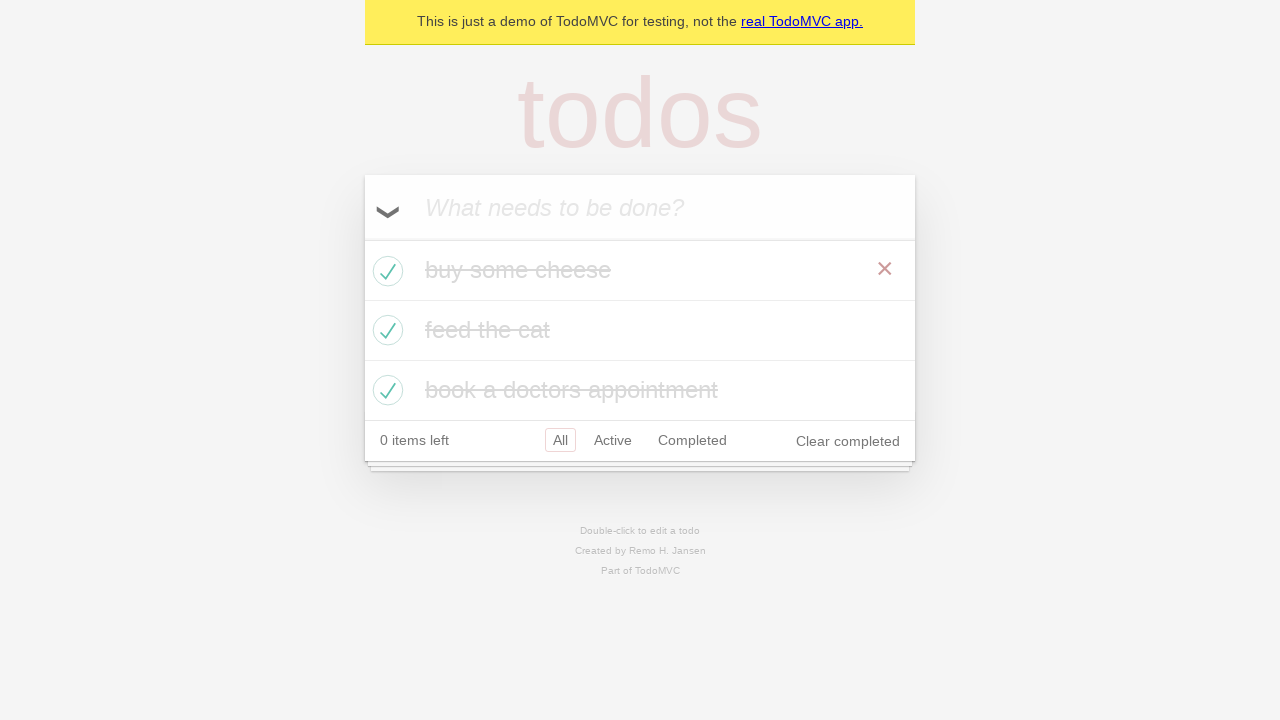